Tests the Qubed Suite2 subdomain by checking WhatsApp button visibility, hovering over buttons, filling form inputs, and submitting

Starting URL: https://suite2.qubed.pk/

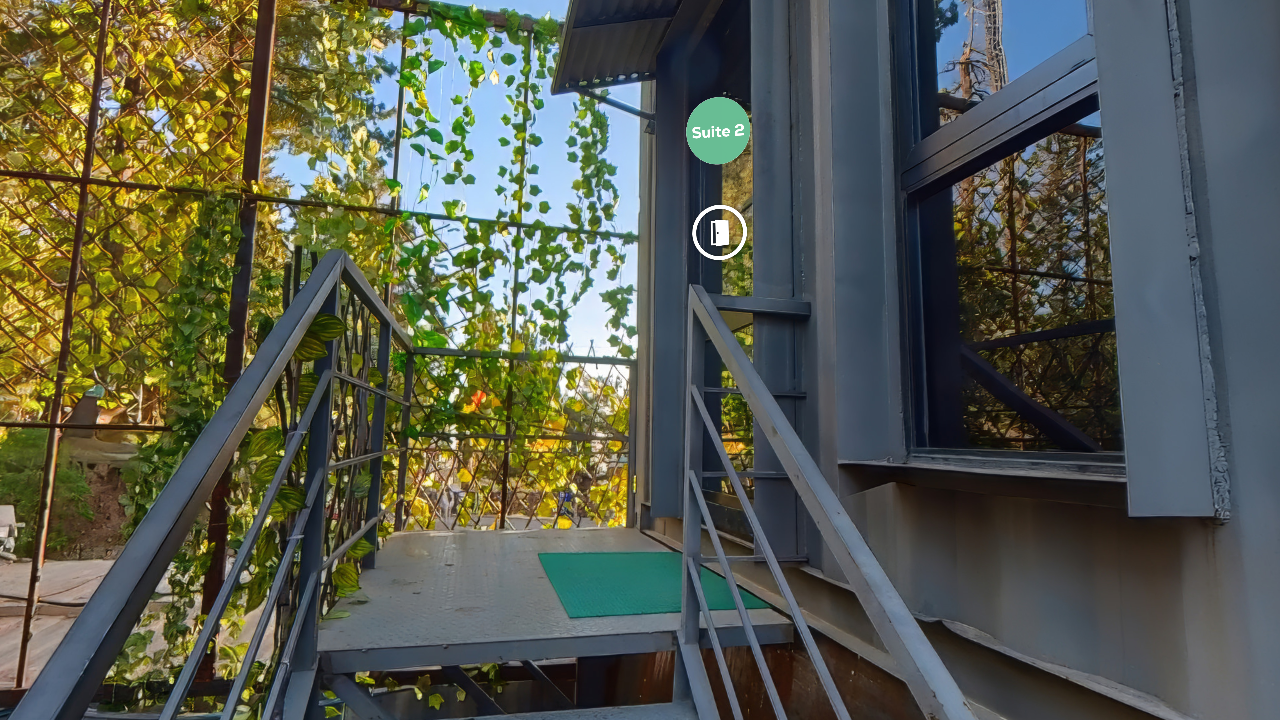

Waited for page to fully load (networkidle)
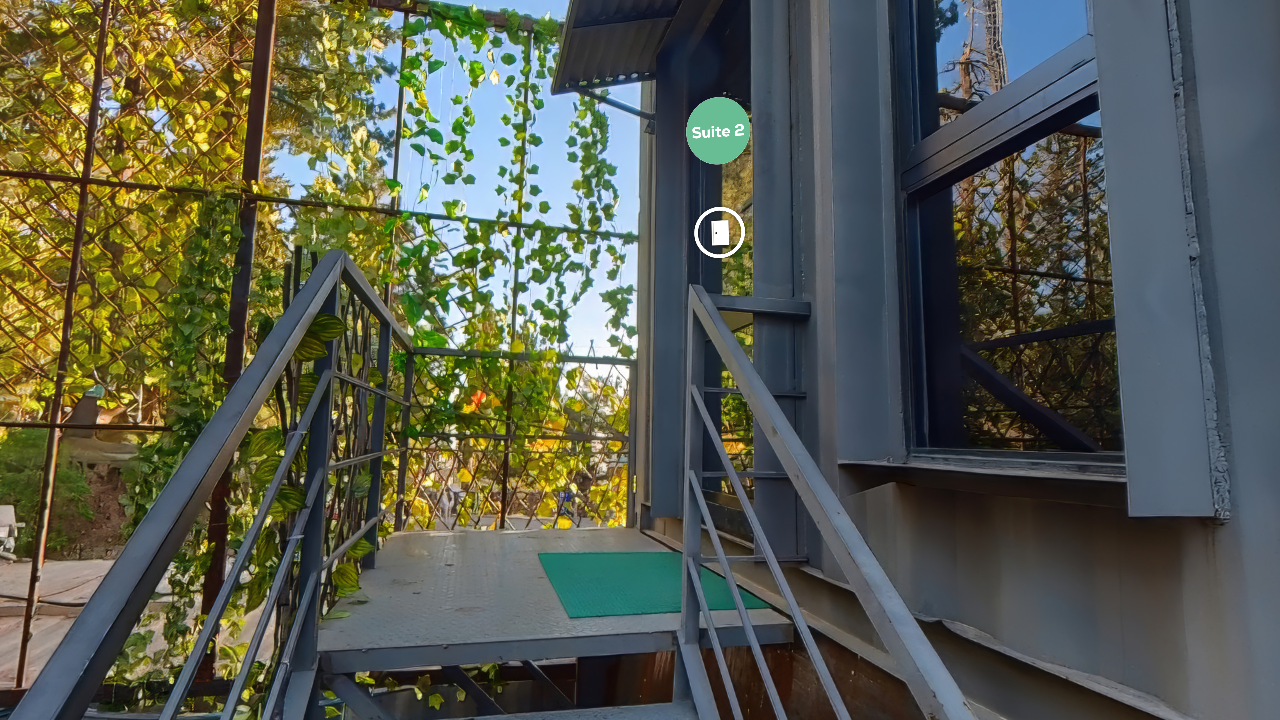

Located WhatsApp button
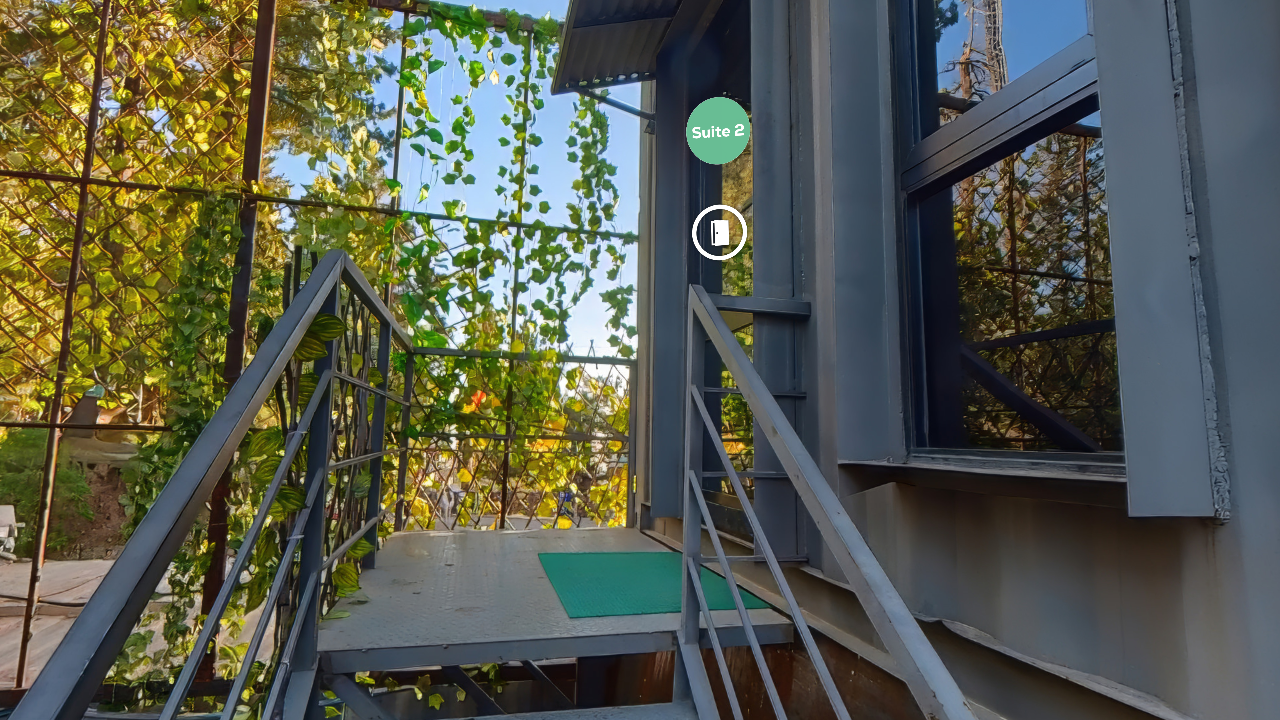

WhatsApp button is not visible
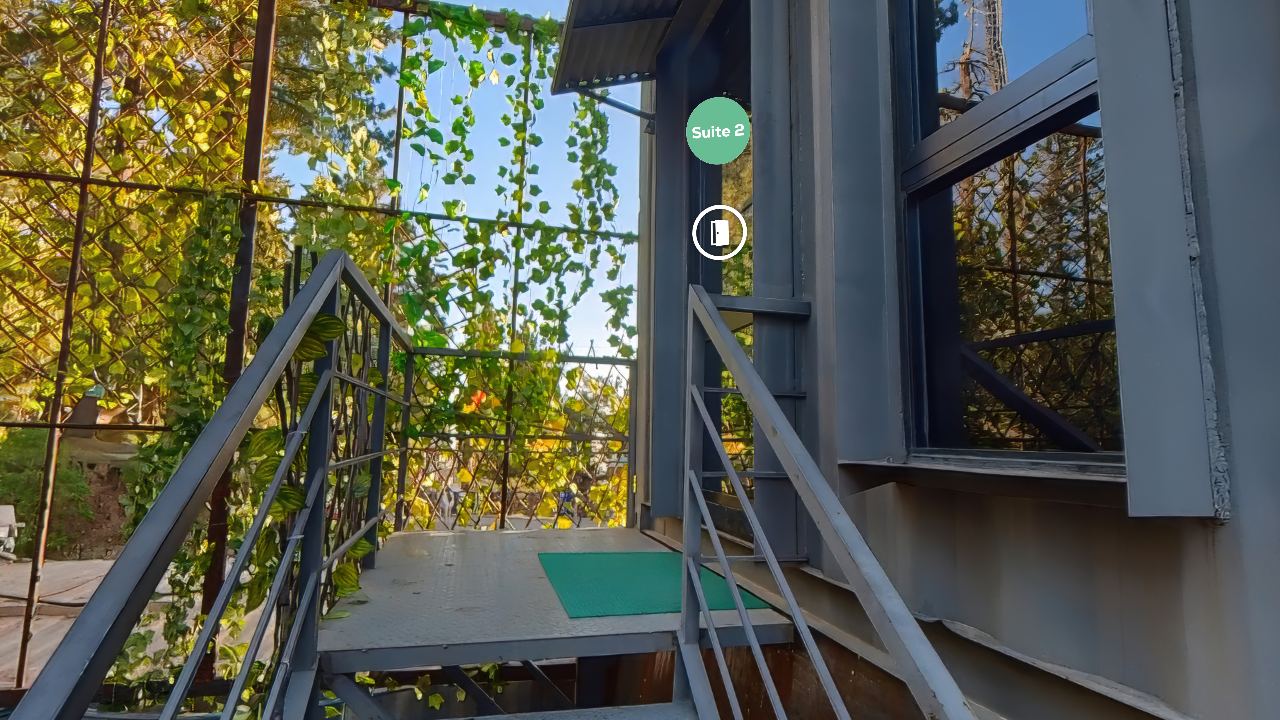

Found 0 buttons on the page
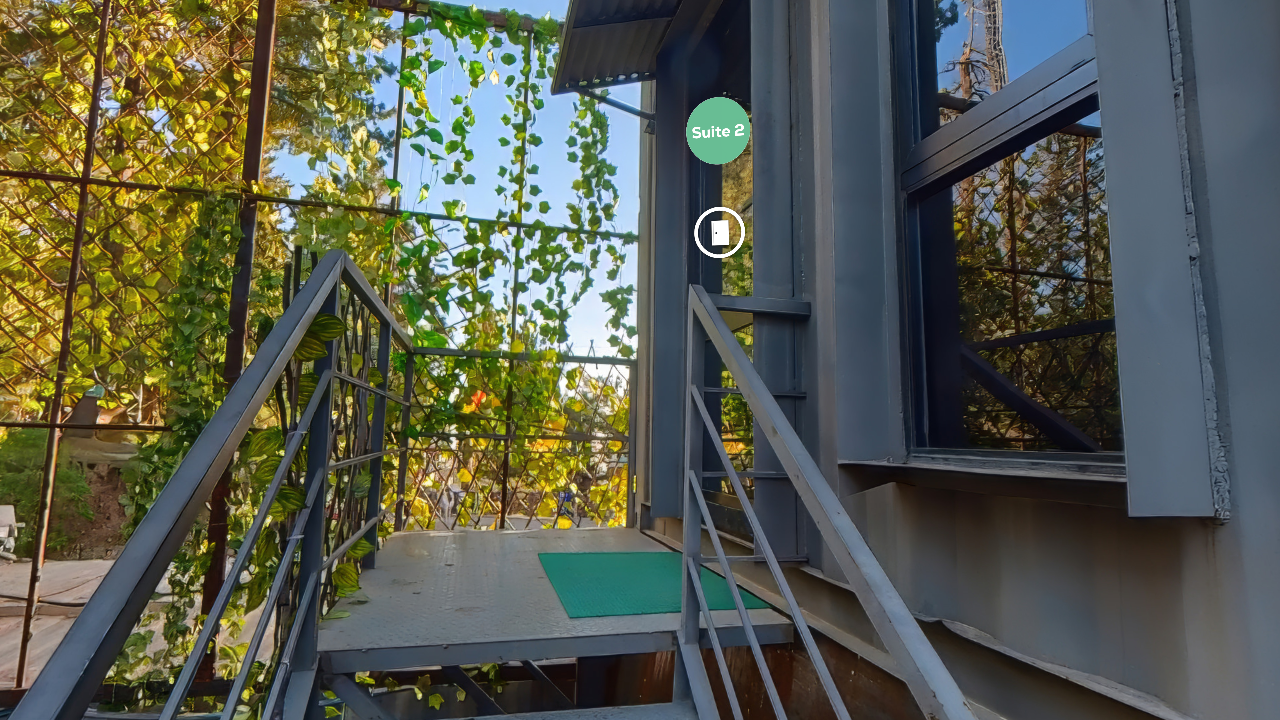

Found 0 input/textarea fields on the page
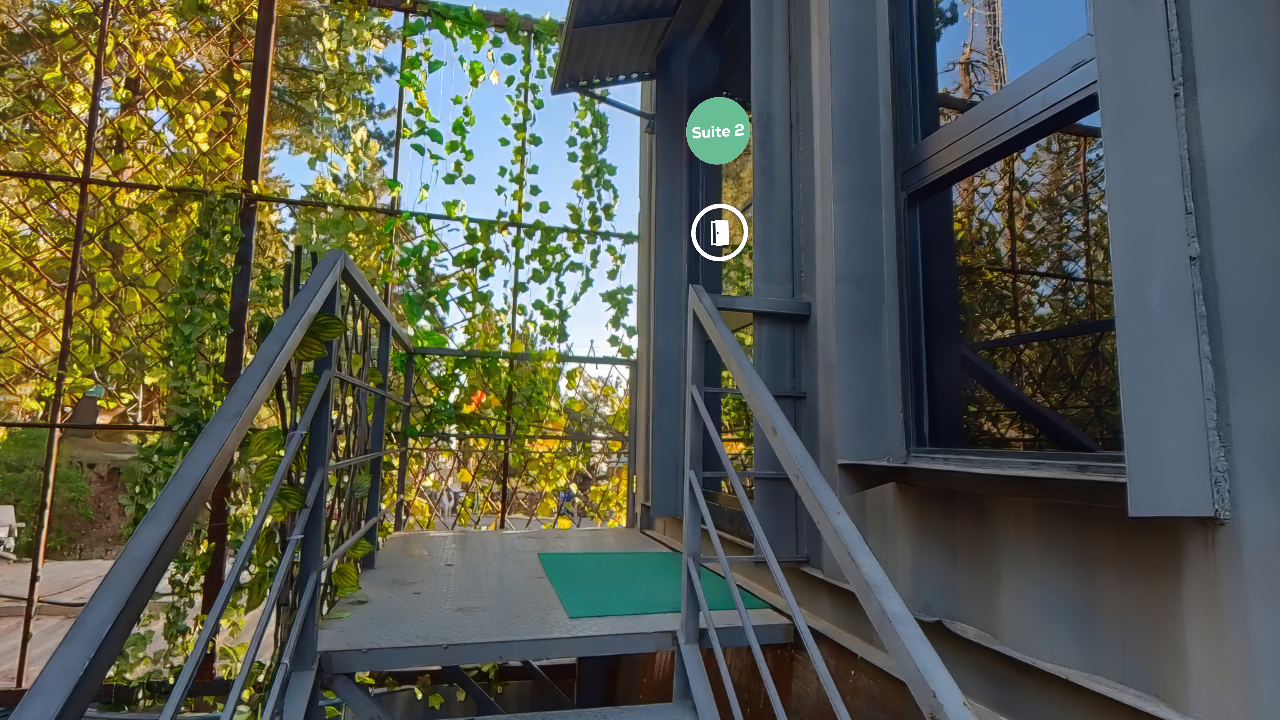

Found 0 submit buttons on the page
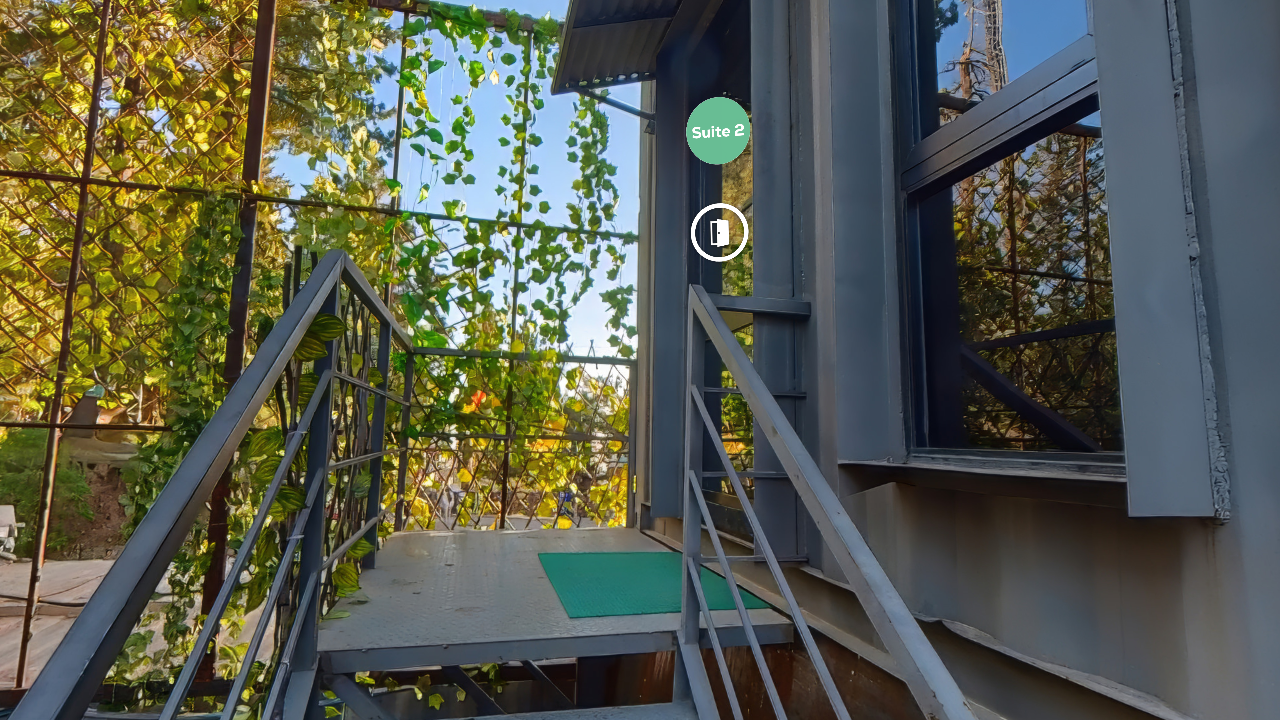

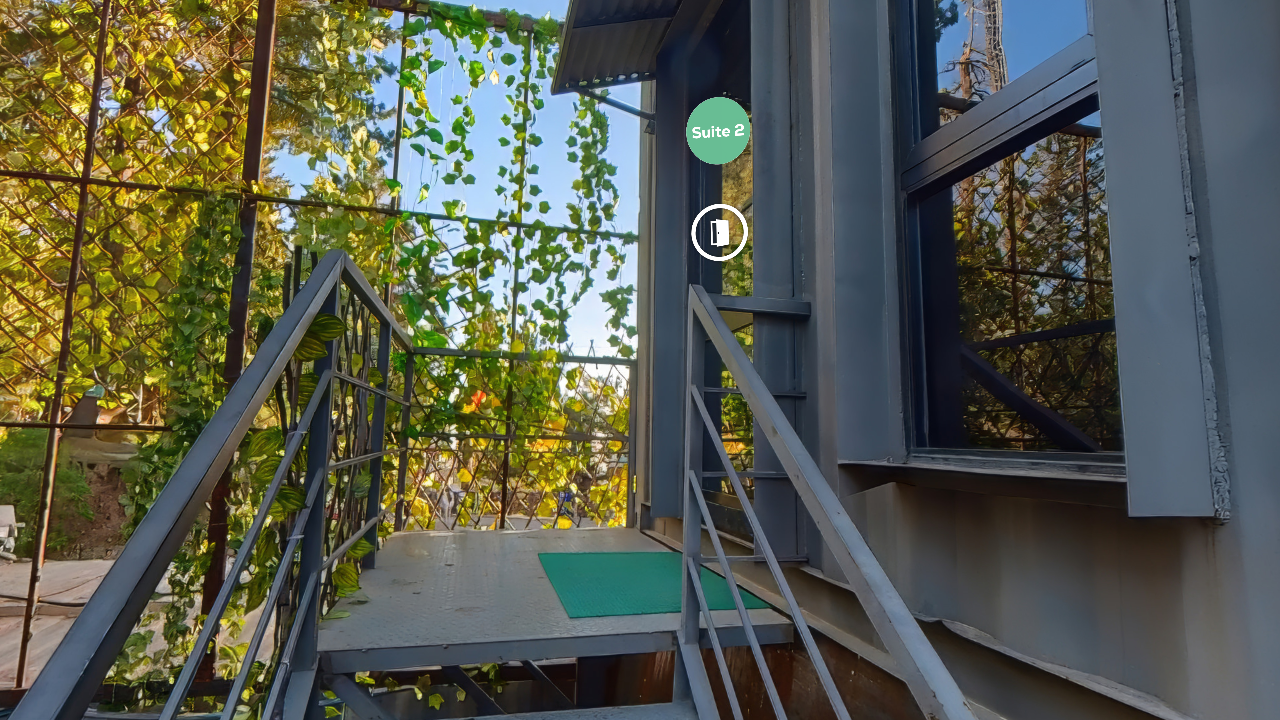